Opens Target homepage, clicks on the cart icon to navigate to the shopping cart

Starting URL: https://target.com

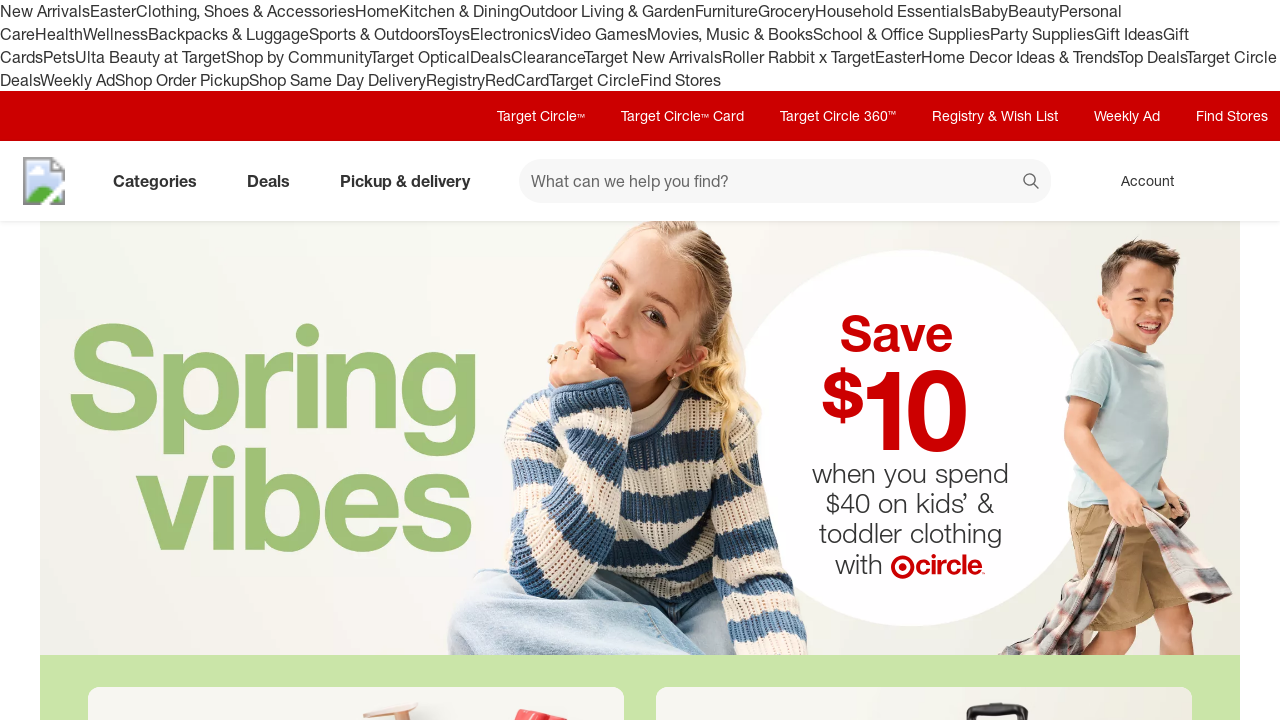

Navigated to Target homepage
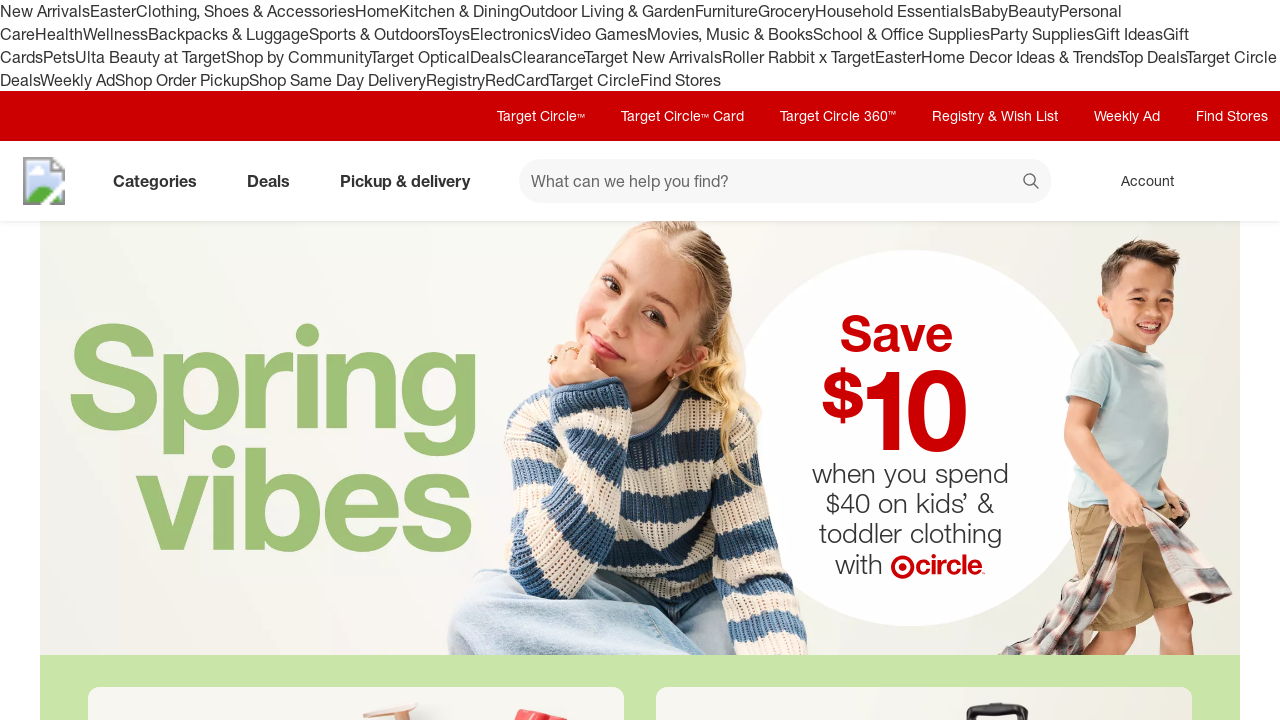

Clicked on cart icon to navigate to shopping cart at (1238, 181) on [data-test="@web/CartLink"]
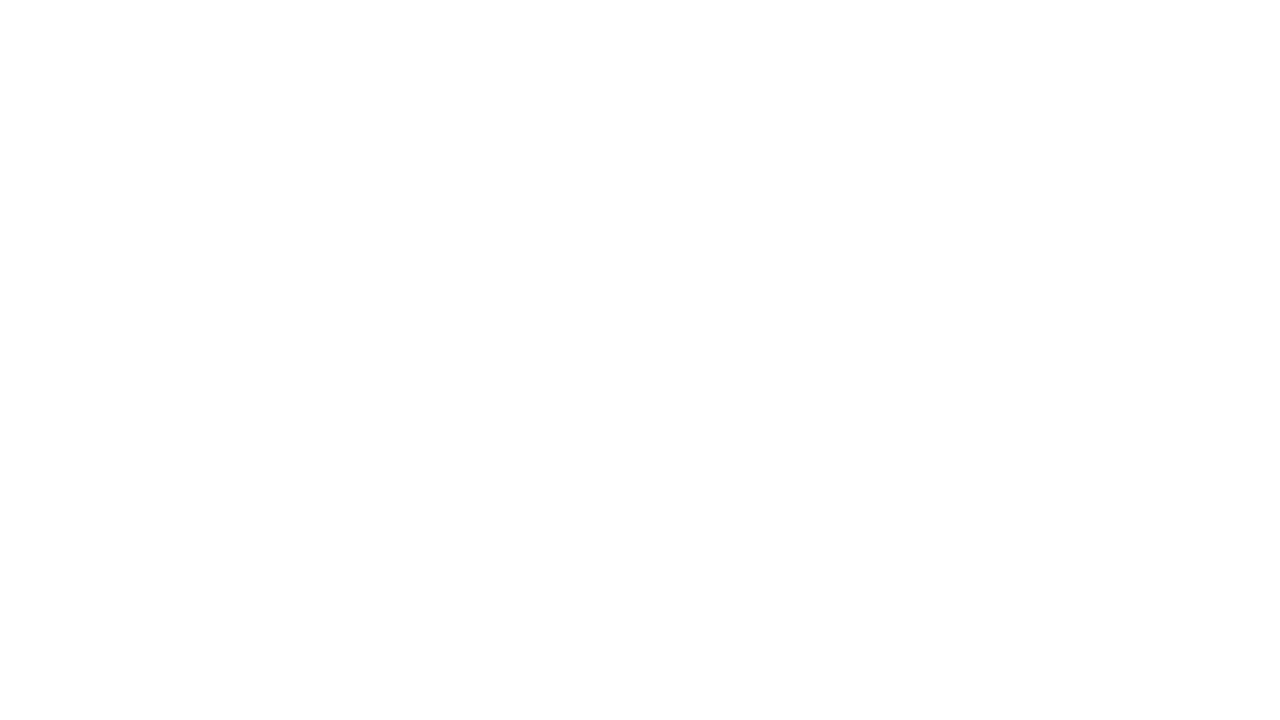

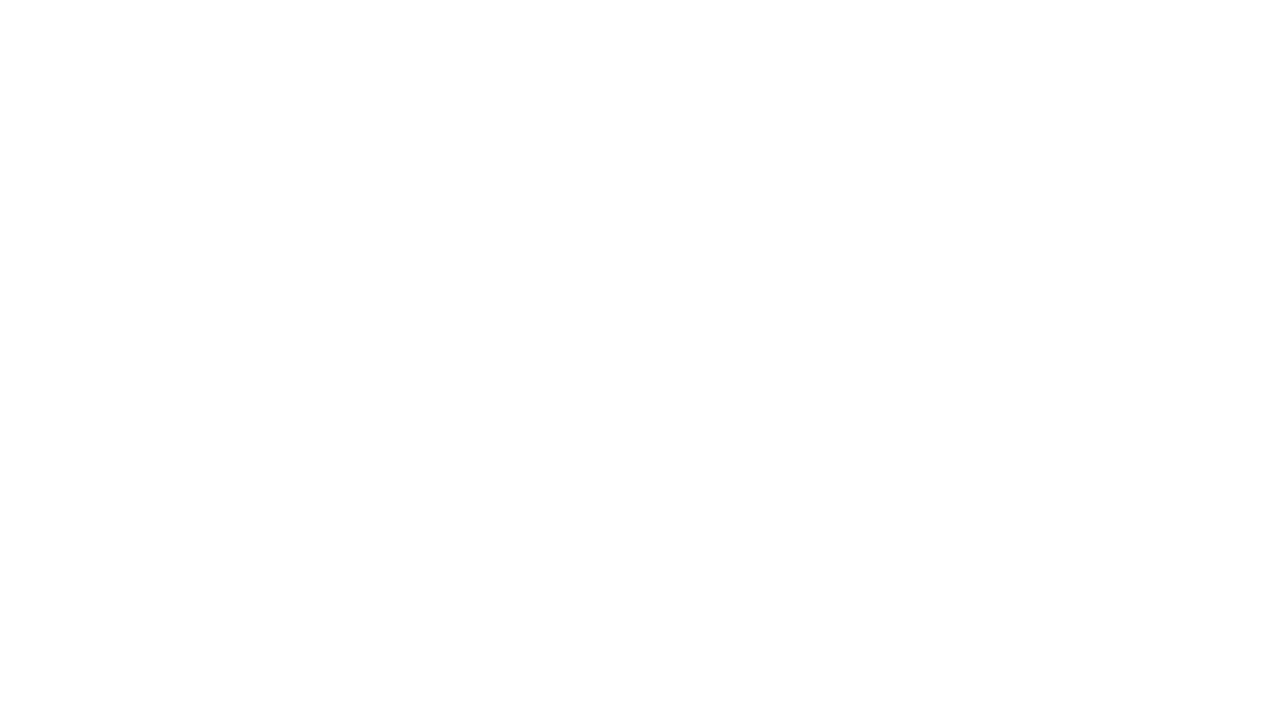